Tests opting out of A/B tests by adding an opt-out cookie after visiting the page, then refreshing to verify the opt-out takes effect

Starting URL: http://the-internet.herokuapp.com/abtest

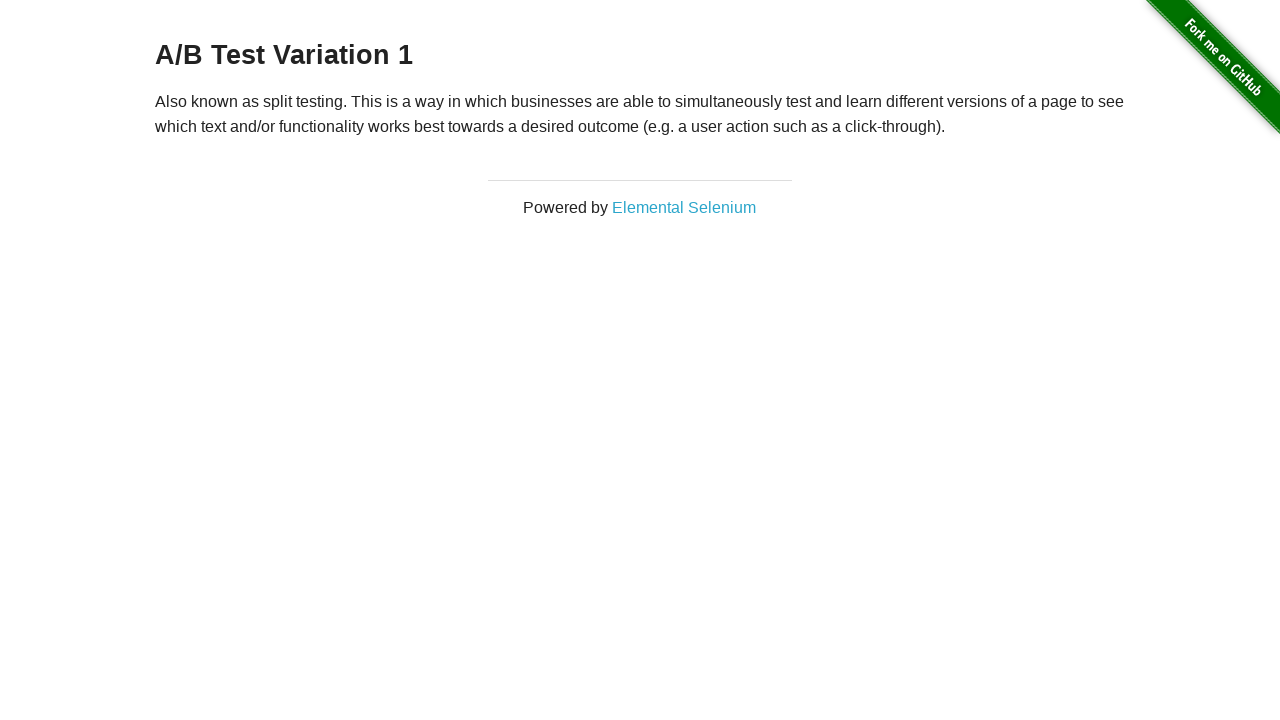

Located h3 heading element
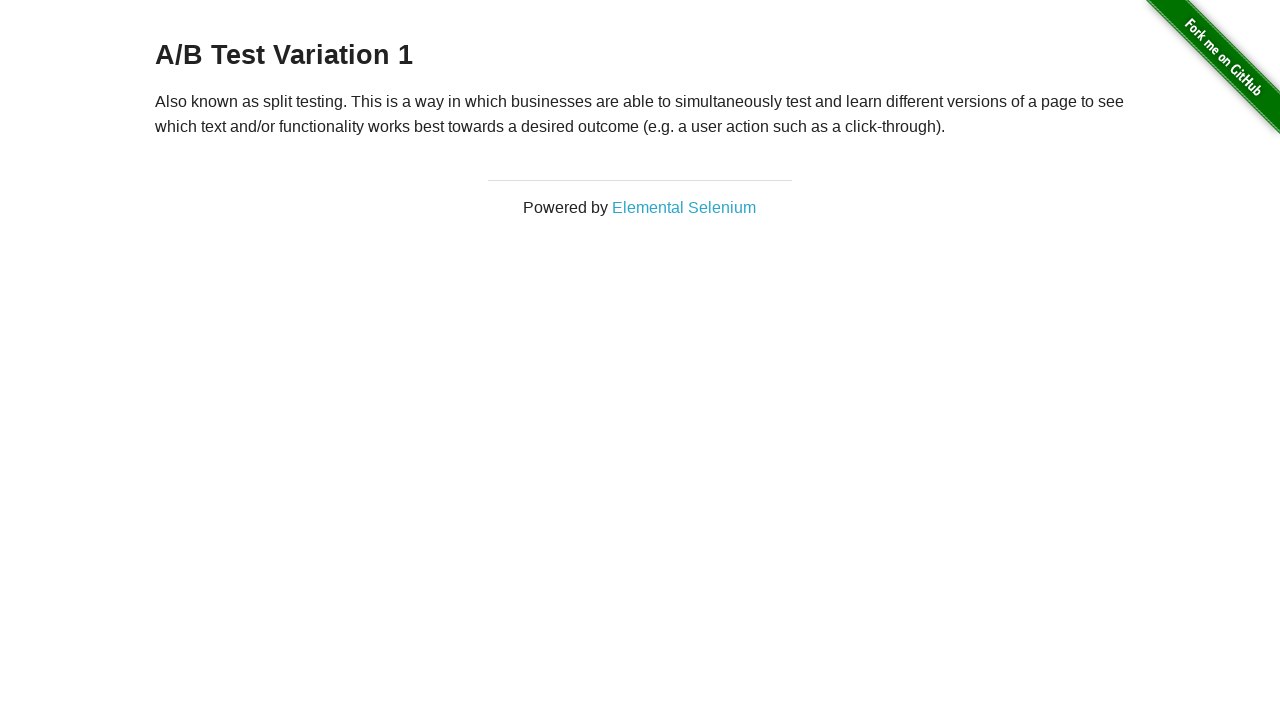

Retrieved heading text content
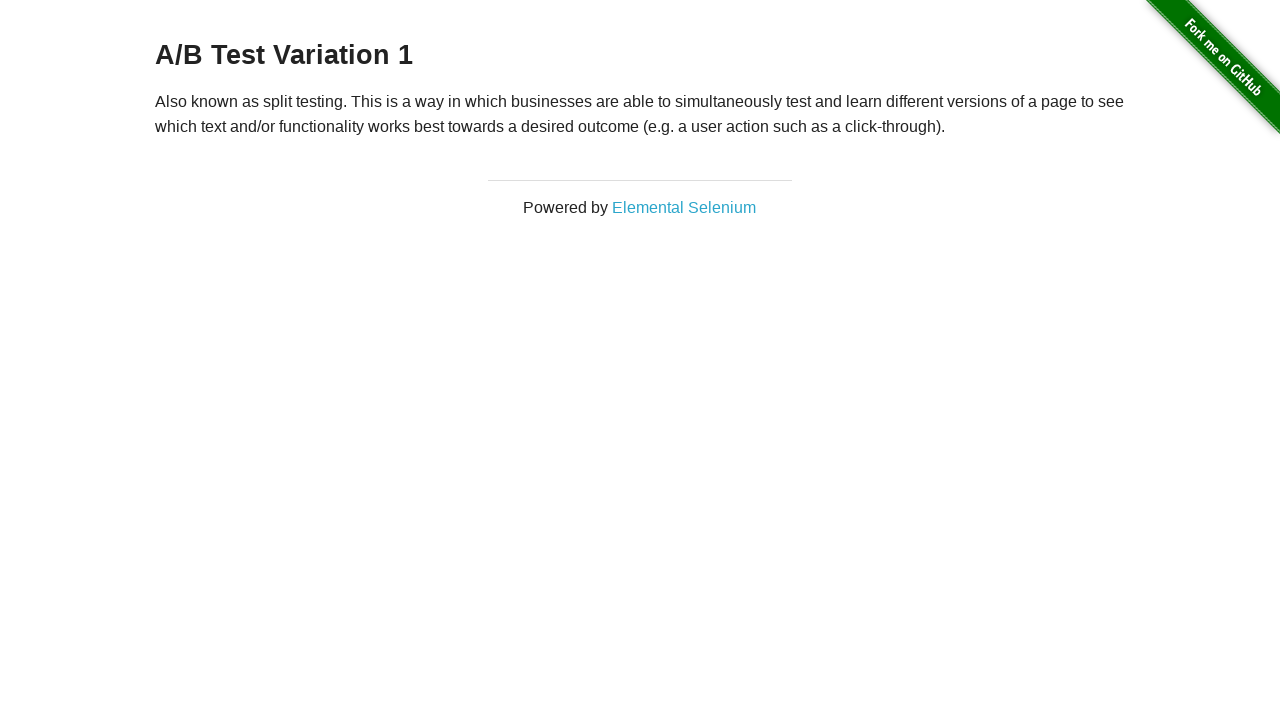

Added optimizelyOptOut cookie to opt out of A/B test
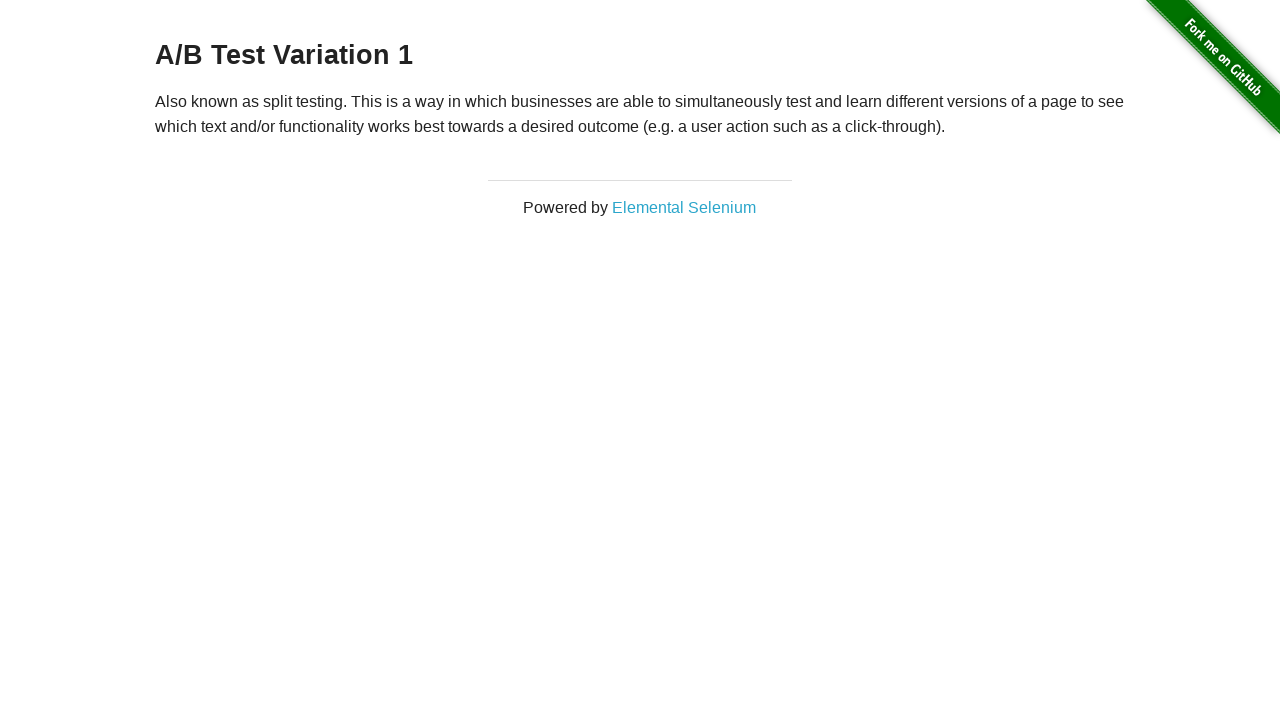

Reloaded page after adding opt-out cookie
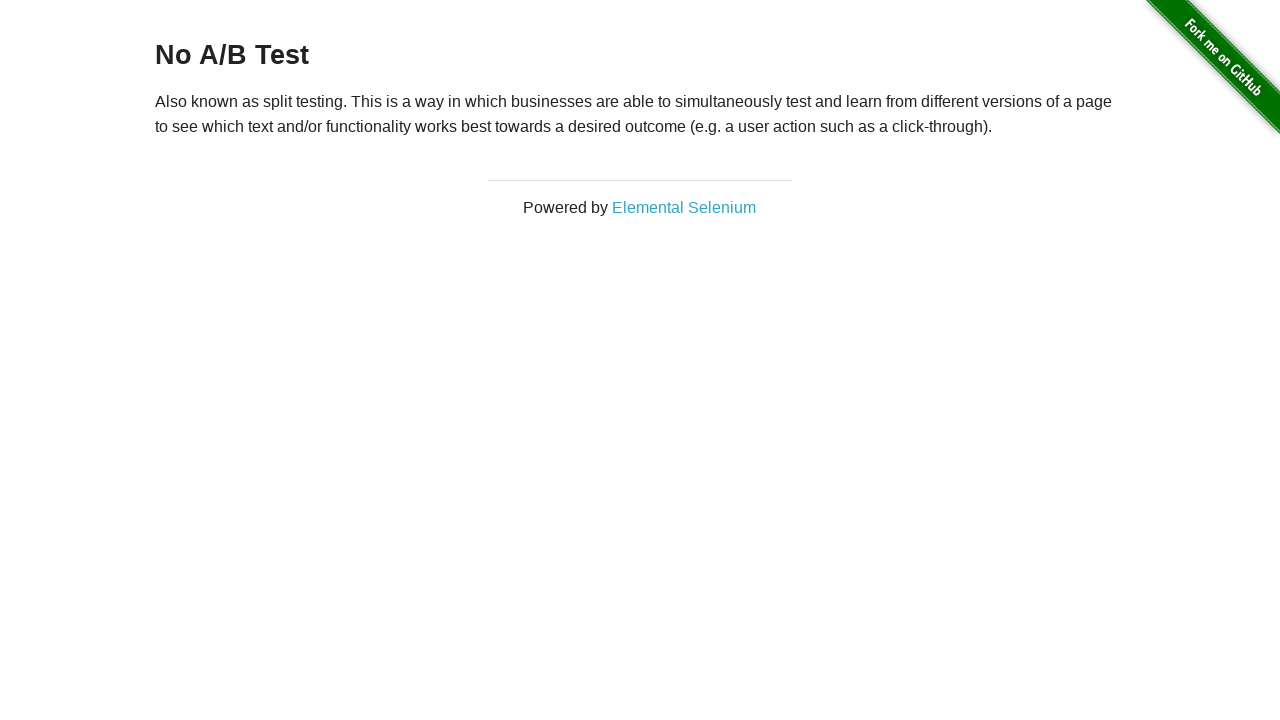

Verified h3 heading is present after opt-out
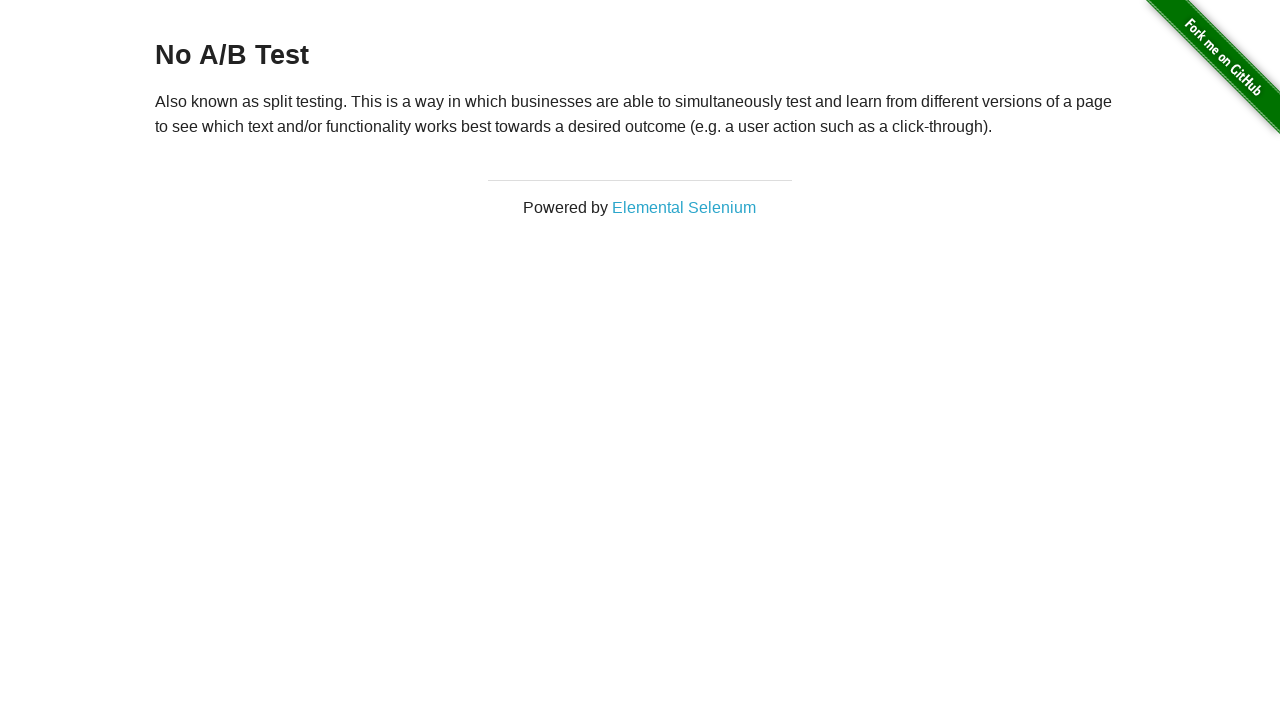

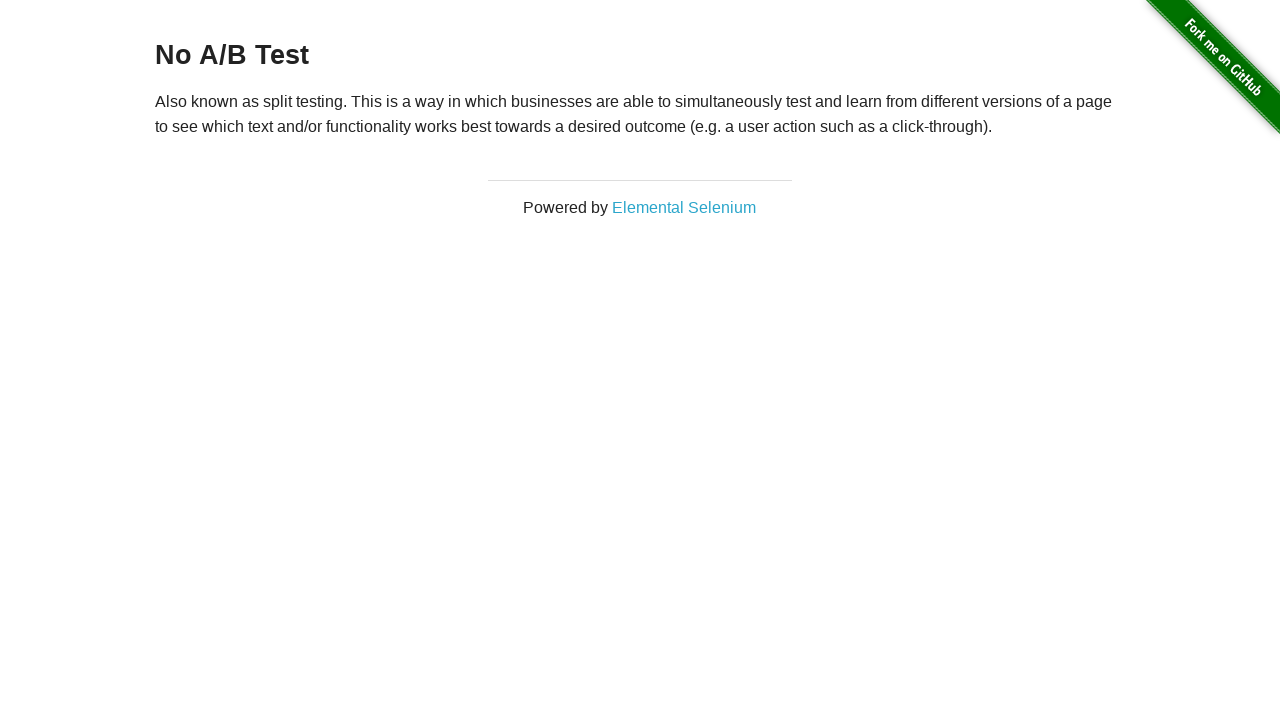